Tests the calculator with a 75000 patrimony value, navigating through the multi-step form and selecting CDB investment product.

Starting URL: https://reinocapital.webflow.io/taxas-app

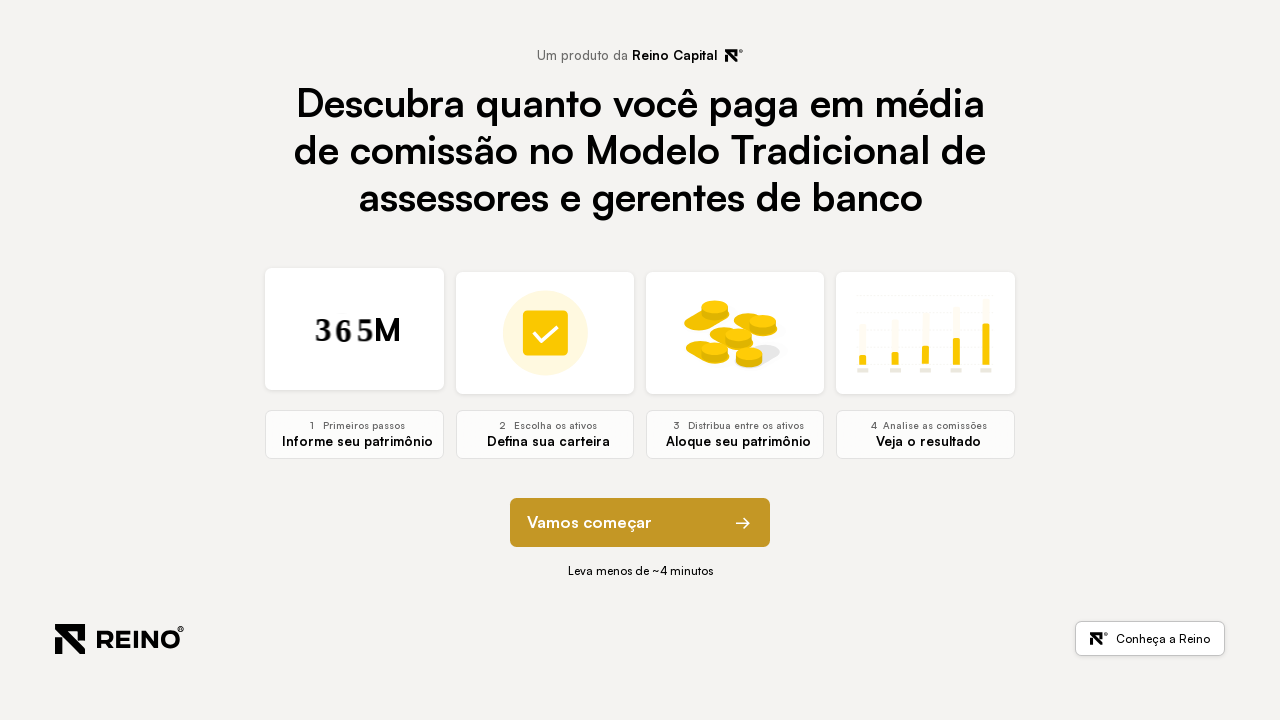

Clicked next button to navigate from step 0 to step 1 at (640, 523) on [data-step="0"] button[element-function="next"]
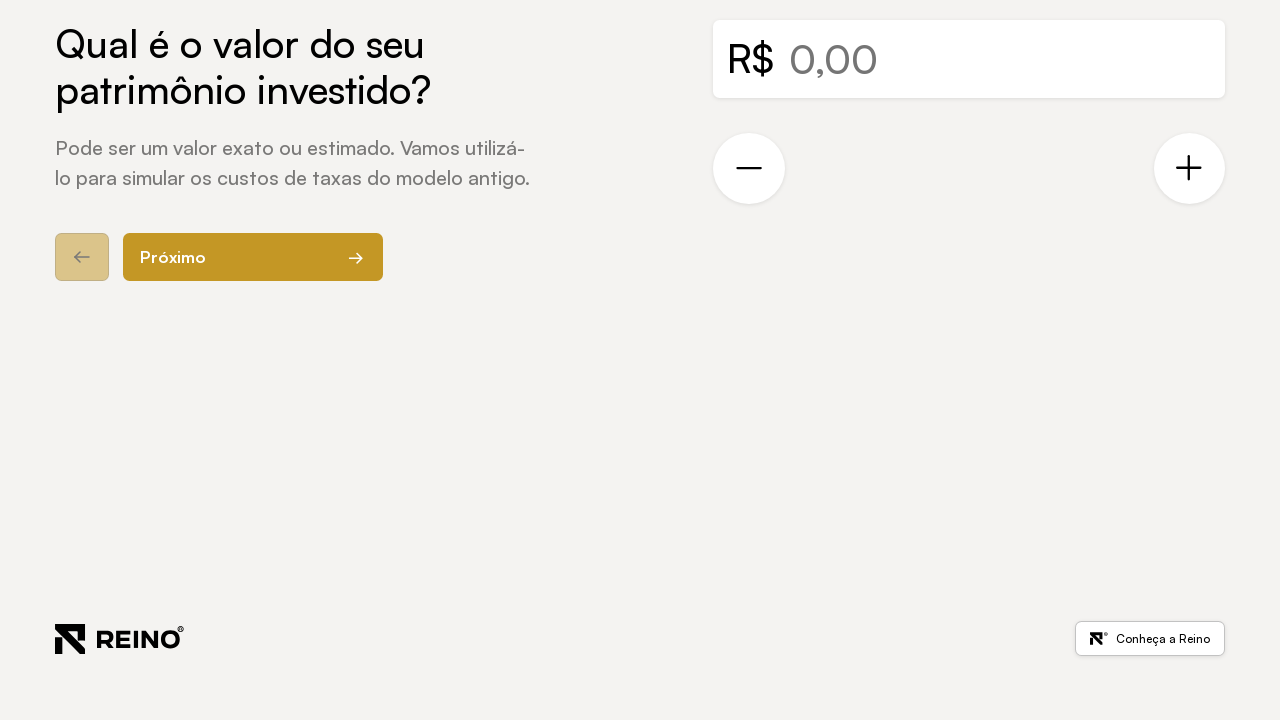

Step 1 section became visible
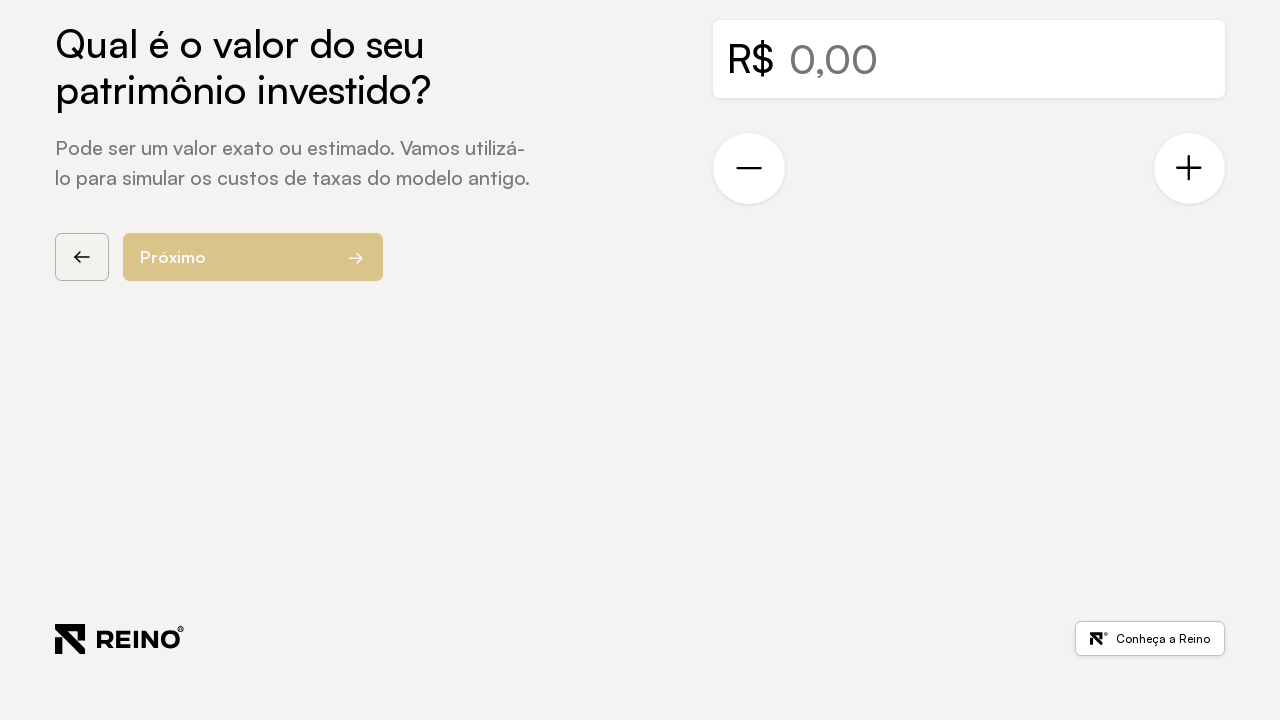

Entered patrimony value of 75000 in currency field on #currency[data-currency="true"]
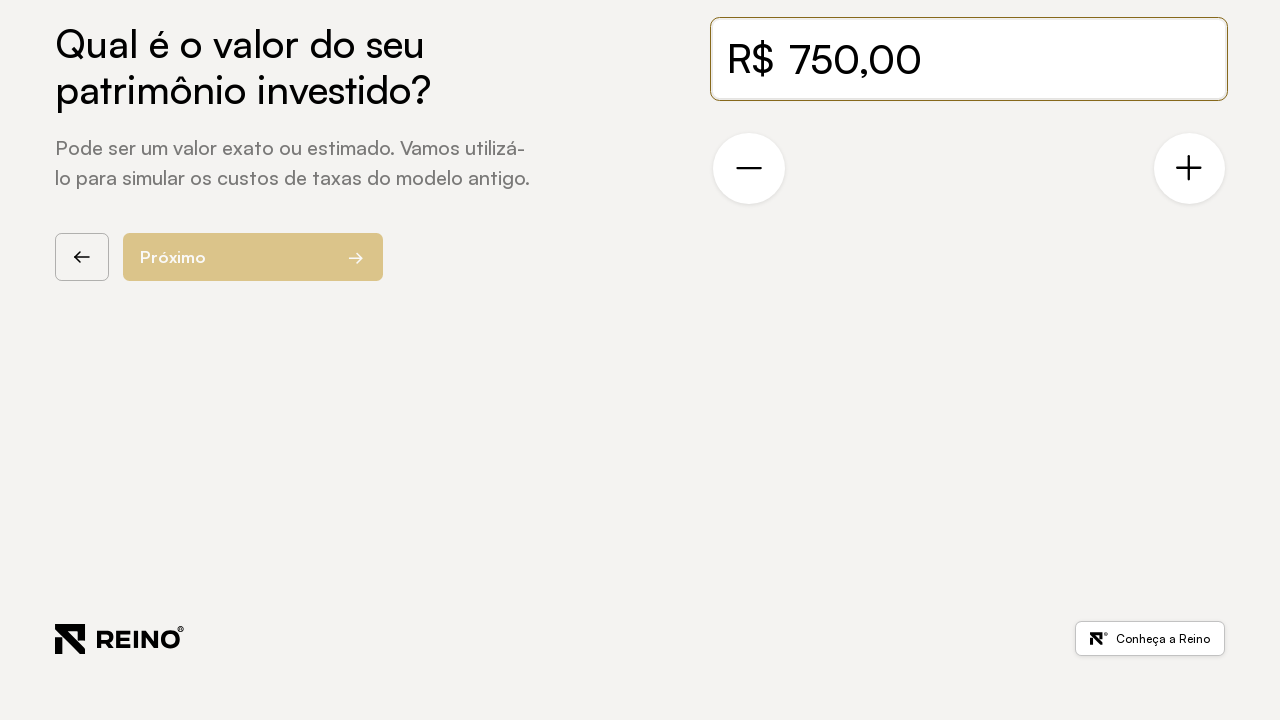

Waited 1 second for form to process patrimony value
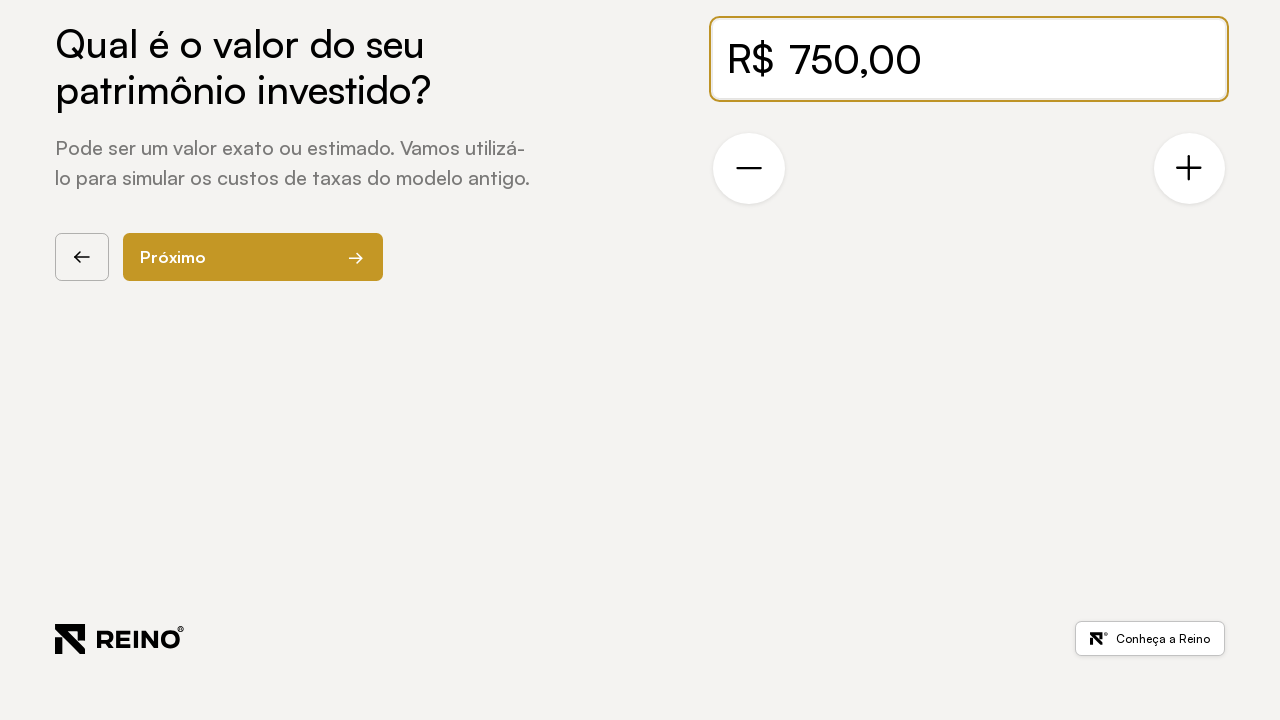

Clicked next button to navigate from step 1 to step 2 at (253, 257) on [data-step="1"] button[element-function="next"]
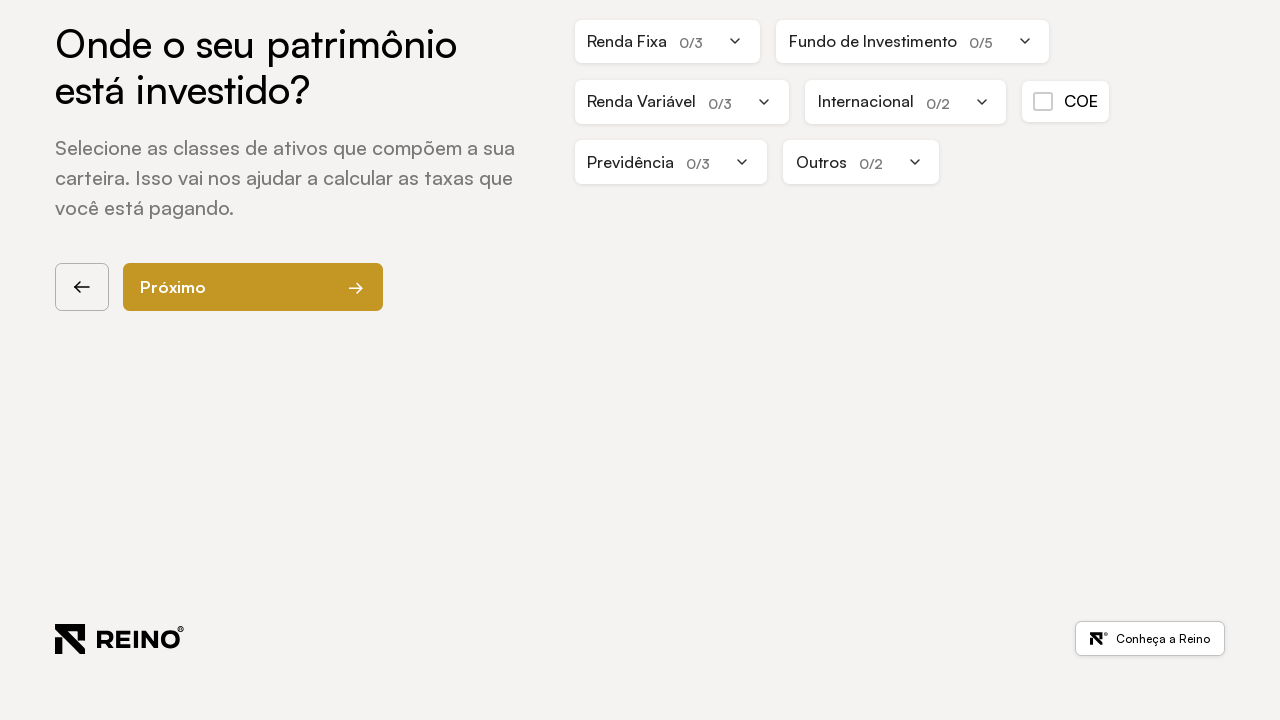

Step 2 section became visible
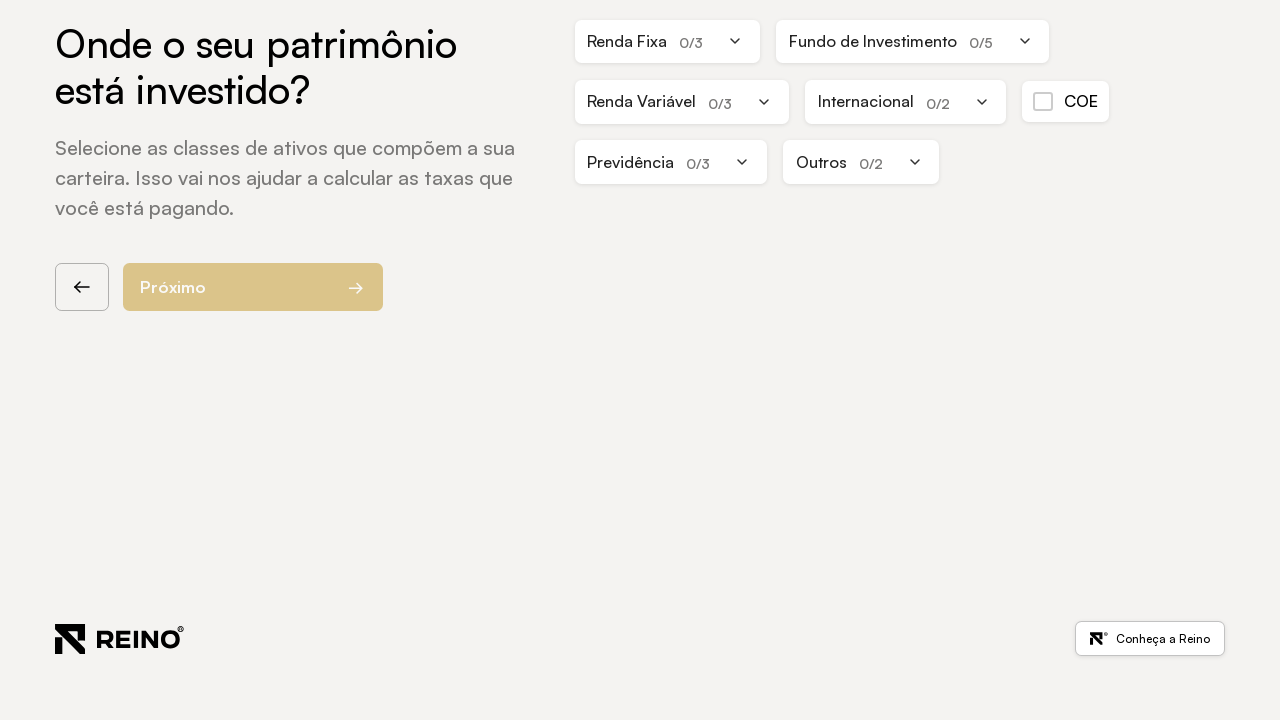

Clicked dropdown toggle to expand Renda Fixa category at (667, 41) on .dropdown-subcategory:has-text("Renda Fixa") .dropdown-toggle
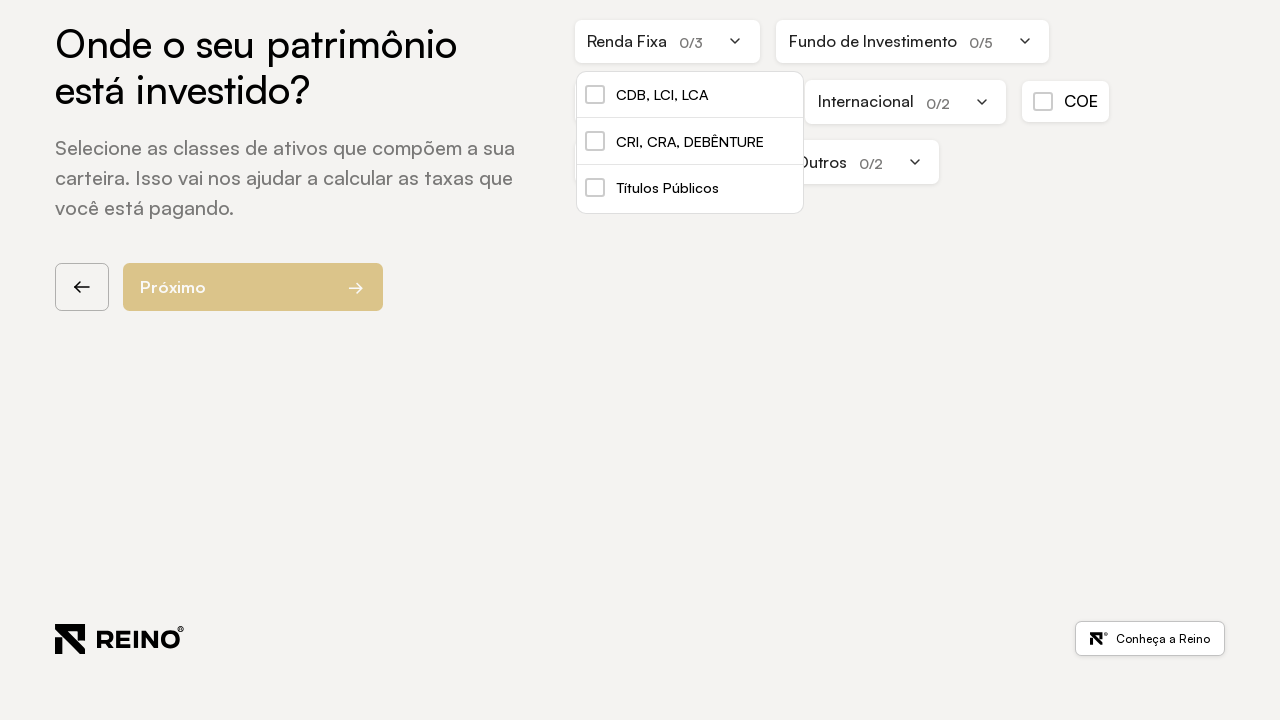

Waited 500ms for dropdown to expand
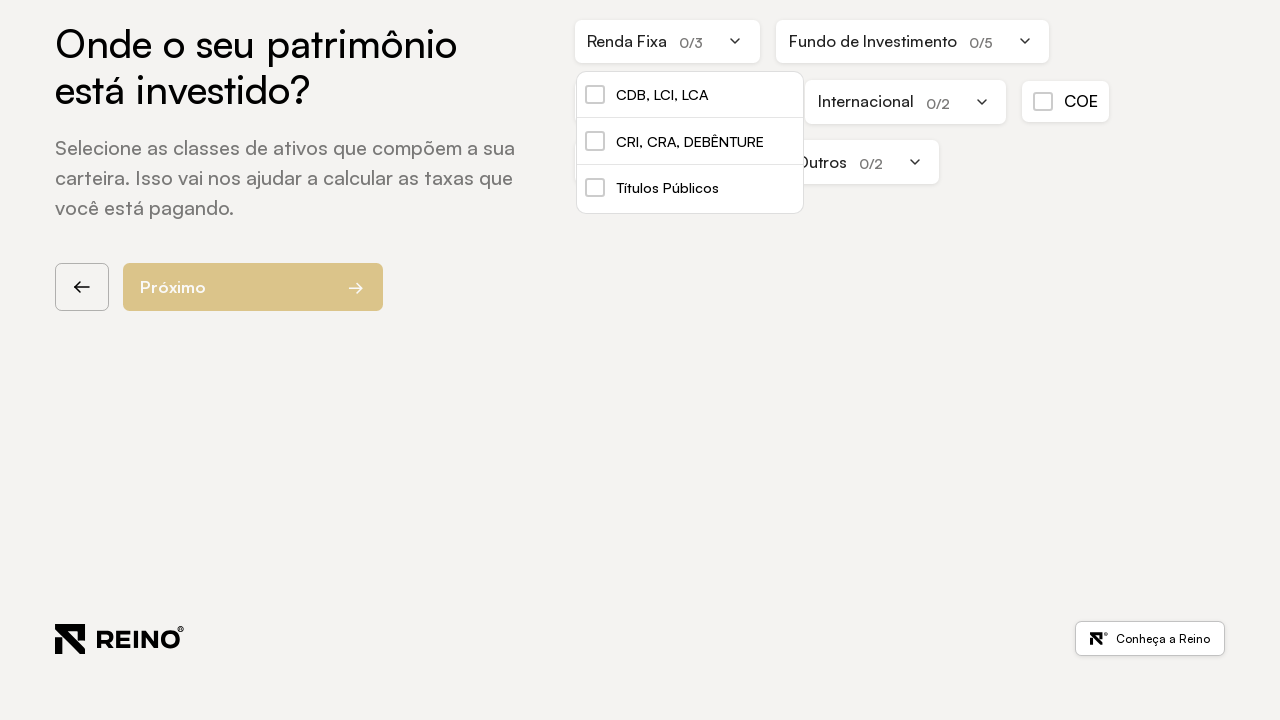

Selected CDB investment product from Renda Fixa category at (690, 95) on a[ativo-product="CDB"][ativo-category="Renda Fixa"]
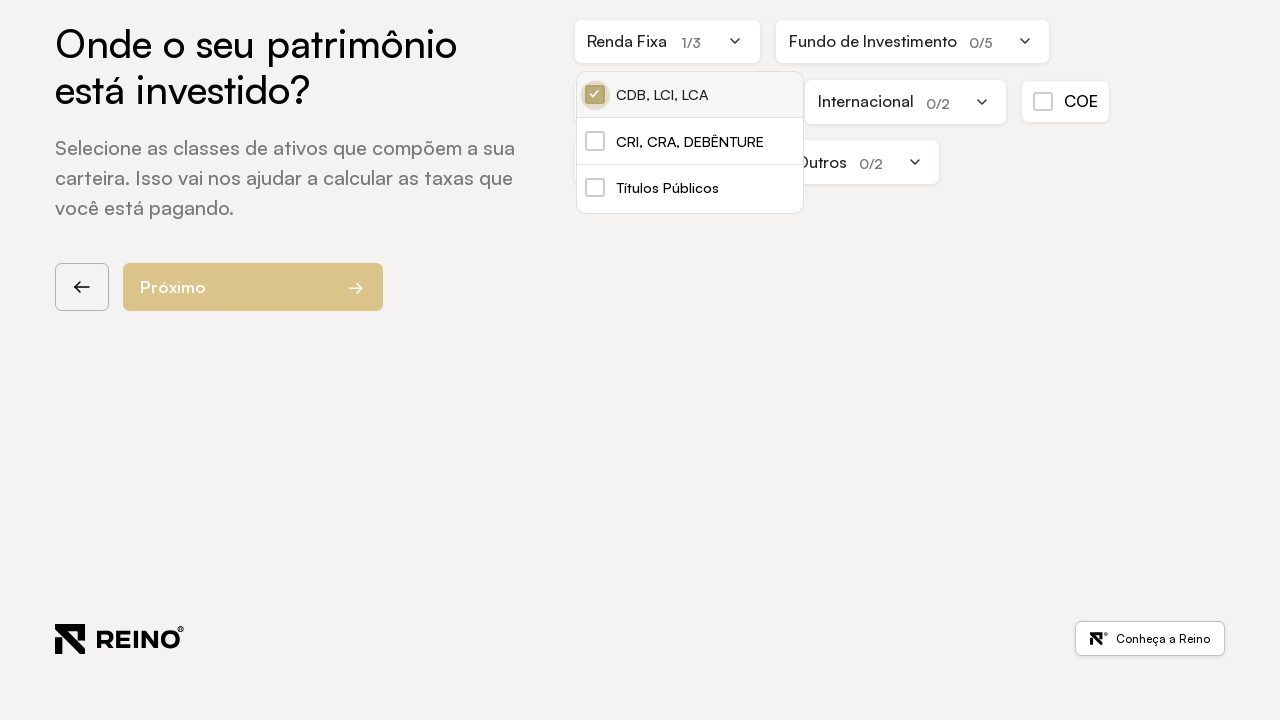

Waited 500ms for CDB product selection to register
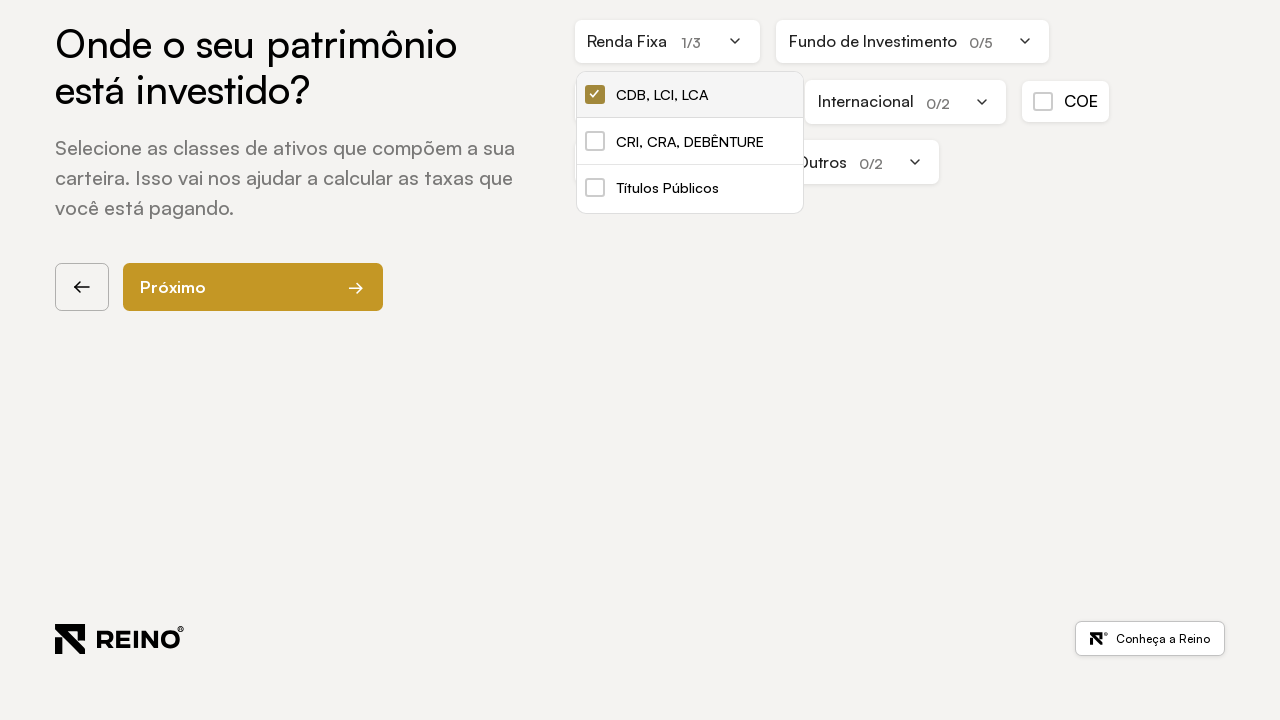

Clicked next button to navigate from step 2 to step 3 (allocation section) at (253, 287) on [data-step="2"] button[element-function="next"]
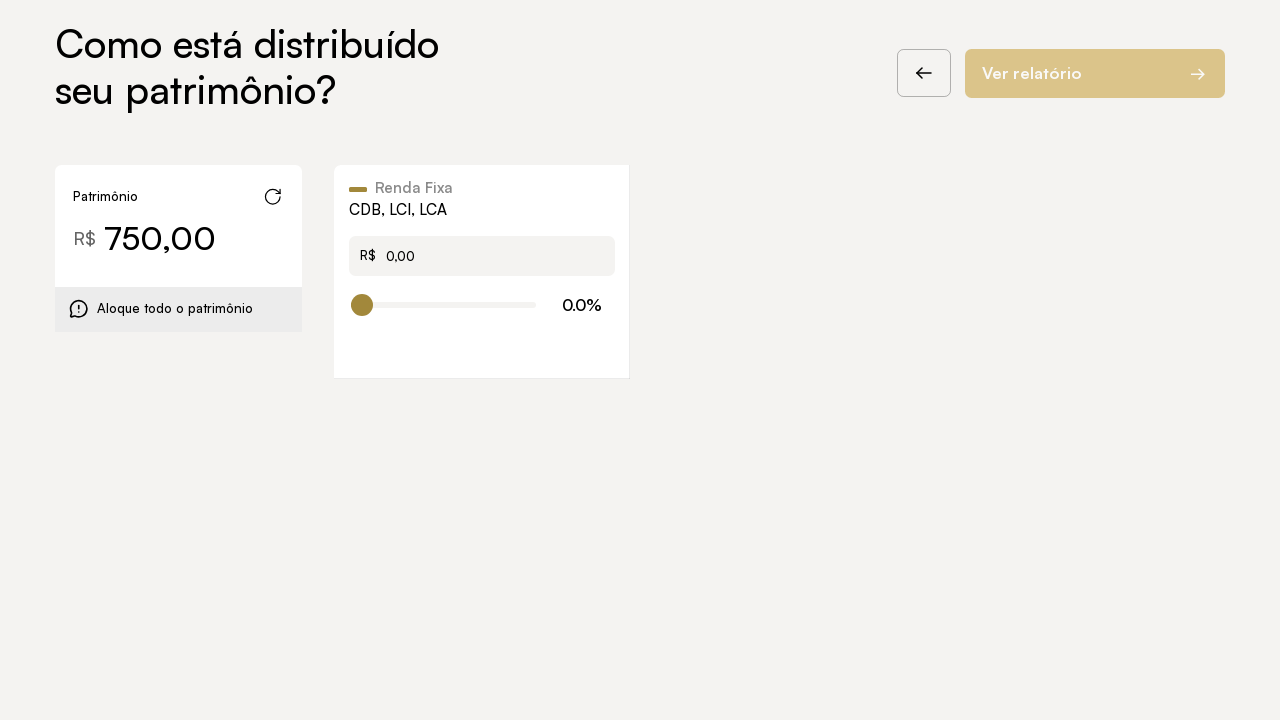

Step 3 allocation section became visible
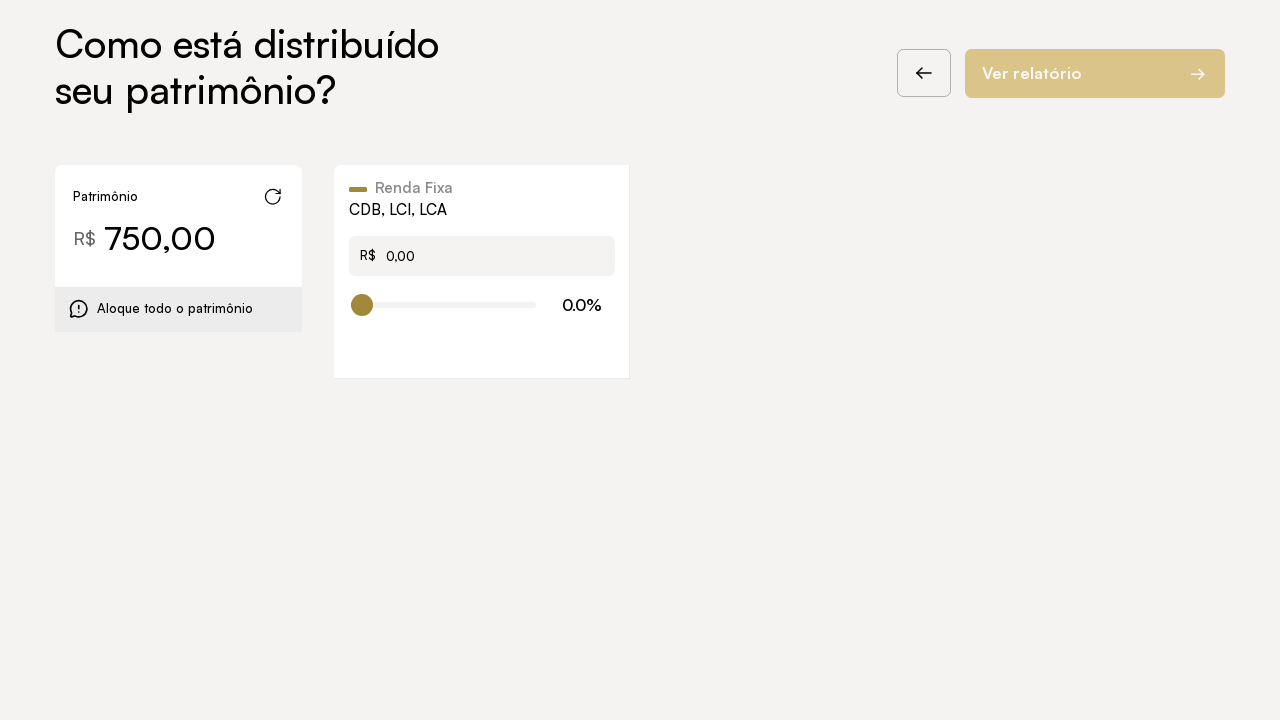

Set CDB allocation to 100% using range slider
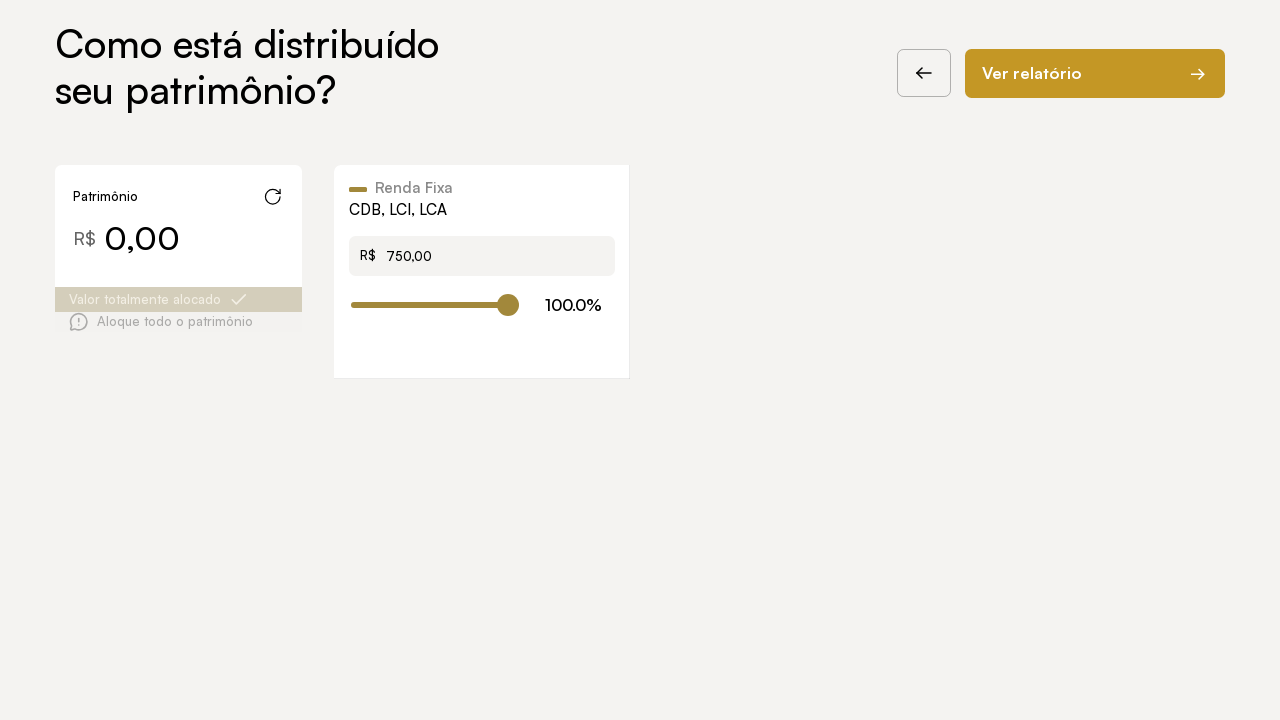

Waited 1 second for allocation to be processed
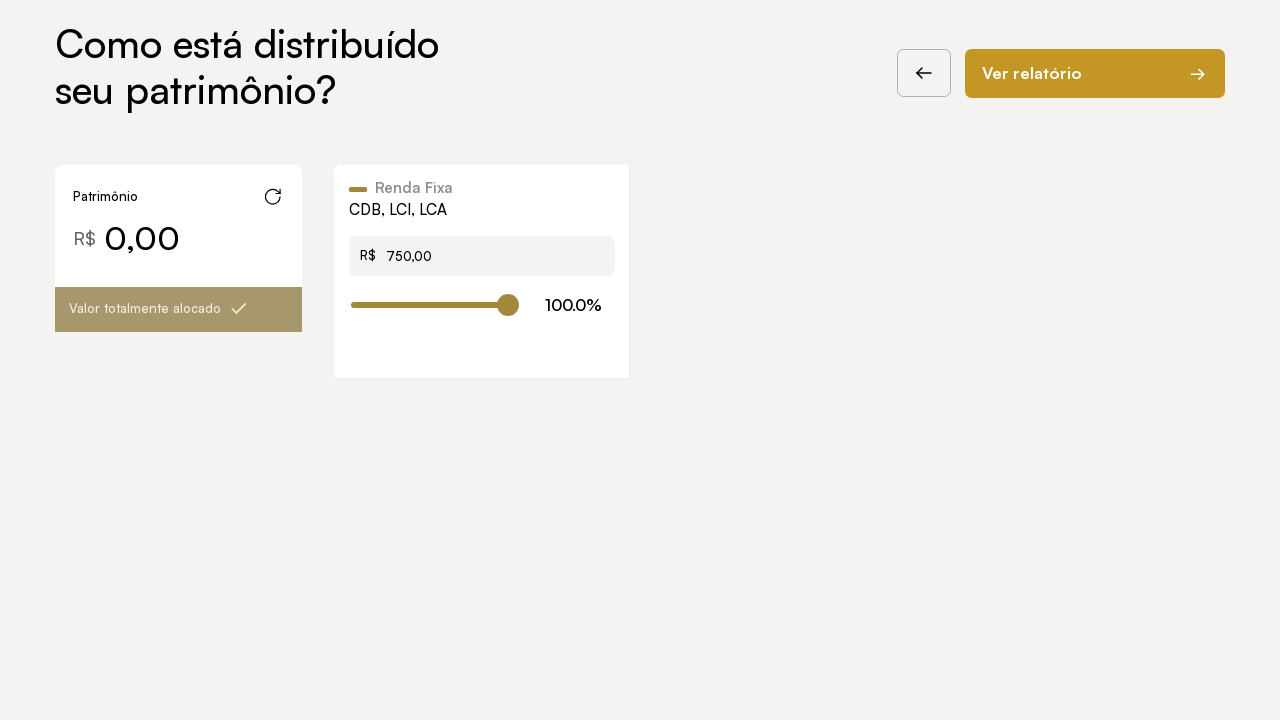

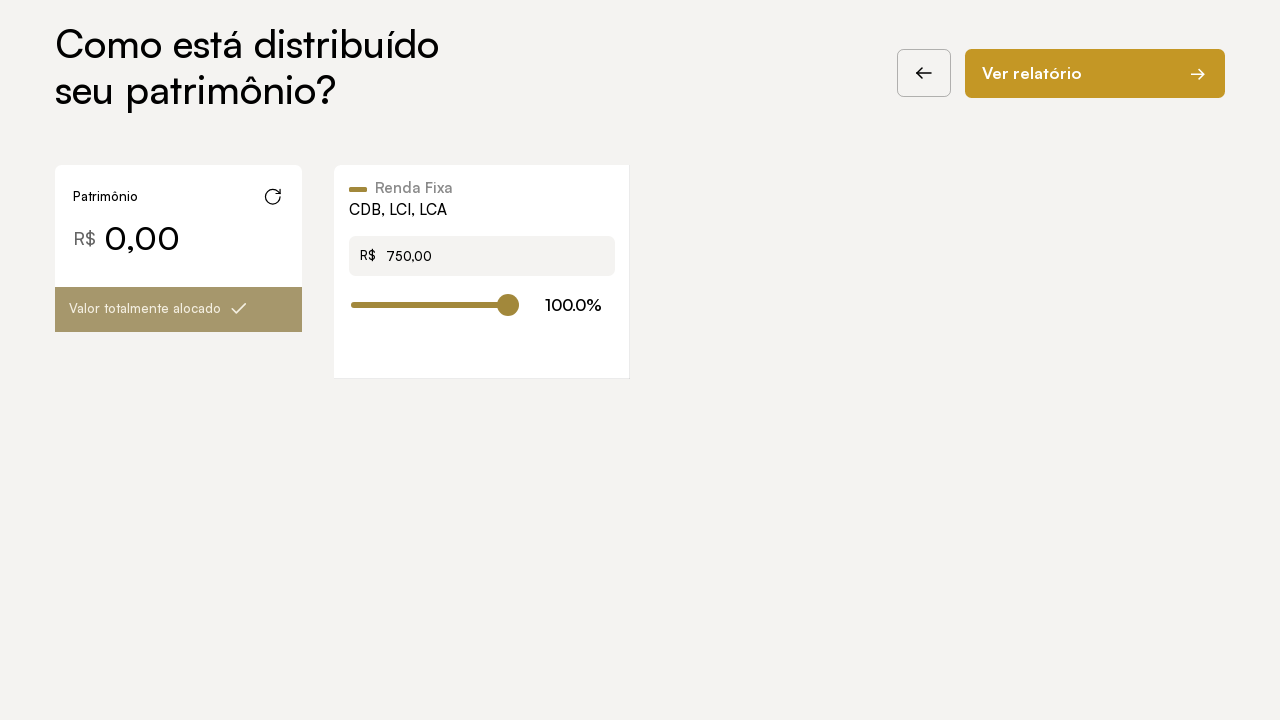